Tests navigation by clicking on "Browse Languages" menu, then clicking "Start" menu, and verifying the welcome message displays correctly

Starting URL: https://www.99-bottles-of-beer.net/

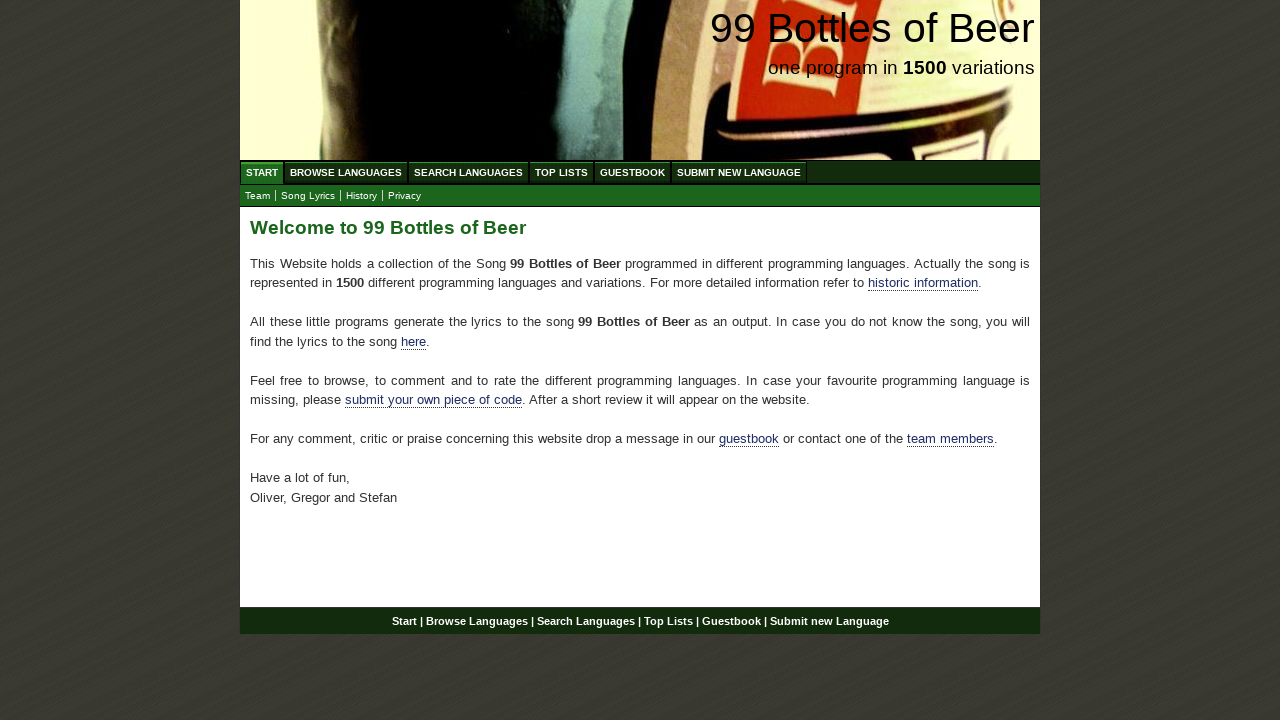

Clicked on 'Browse Languages' menu item at (346, 172) on a[href='/abc.html']
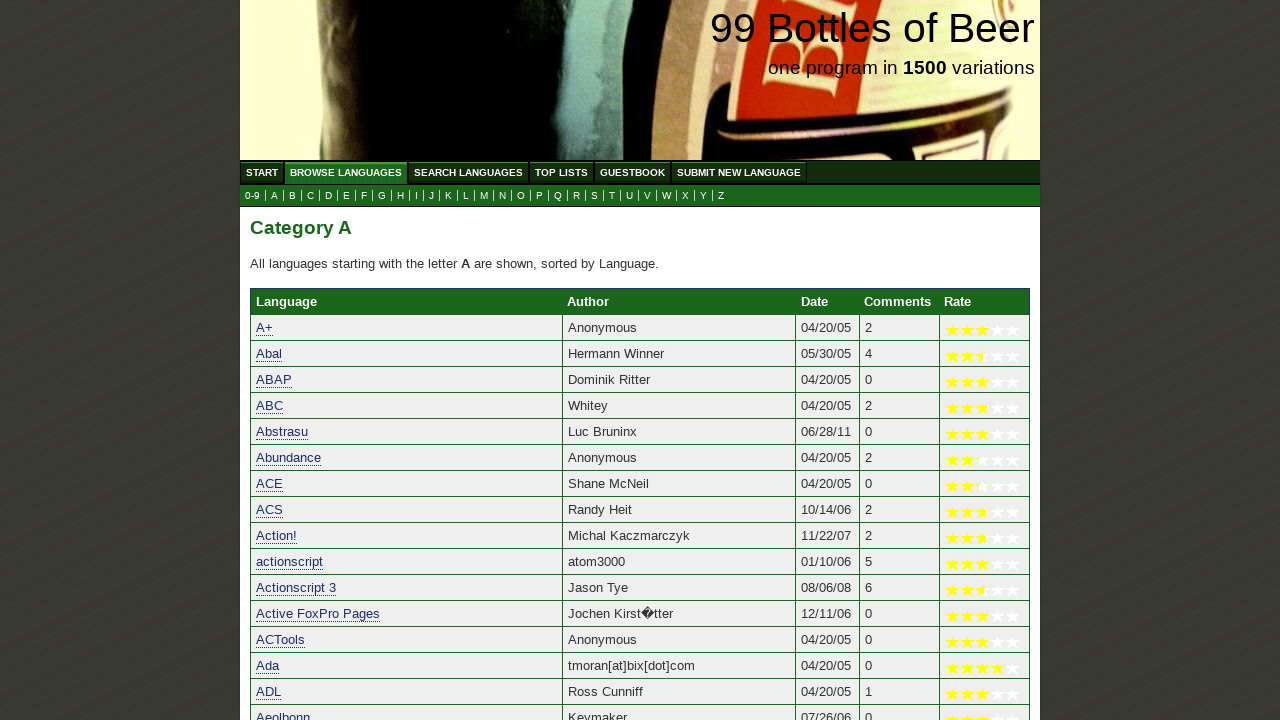

Clicked on 'Start' menu item to return to home at (262, 172) on a[href='/']
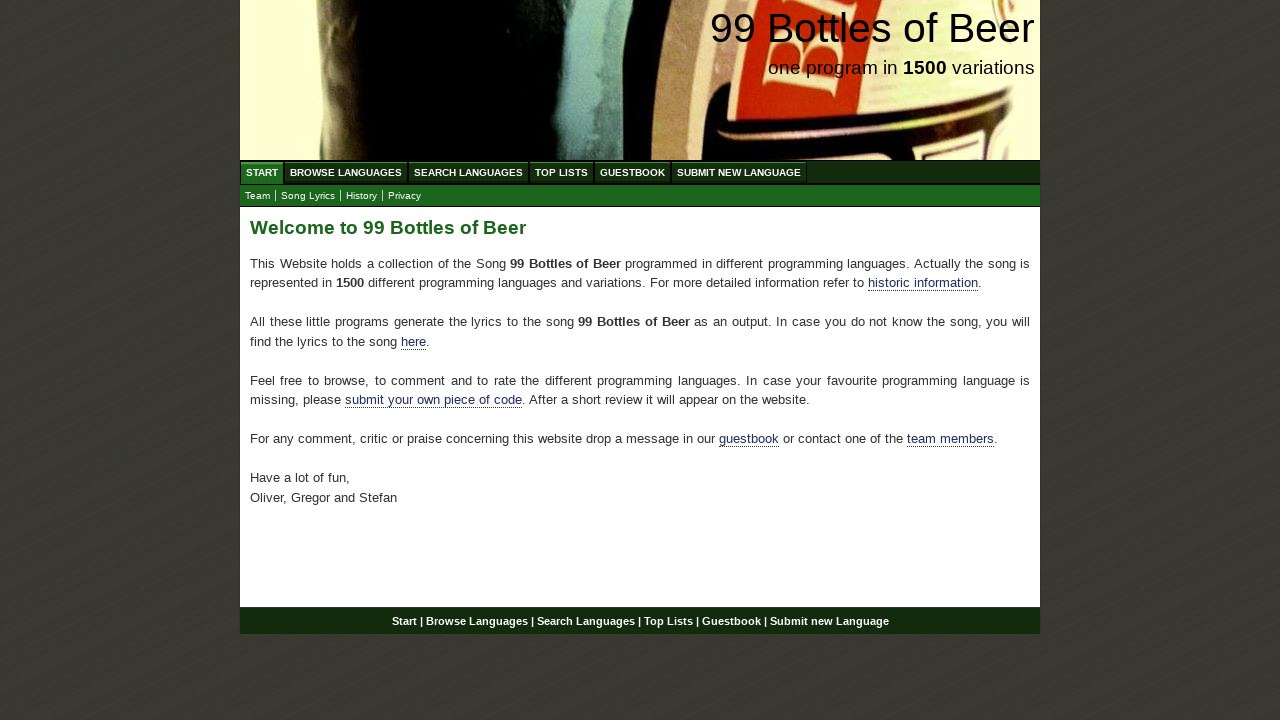

Welcome heading loaded and verified
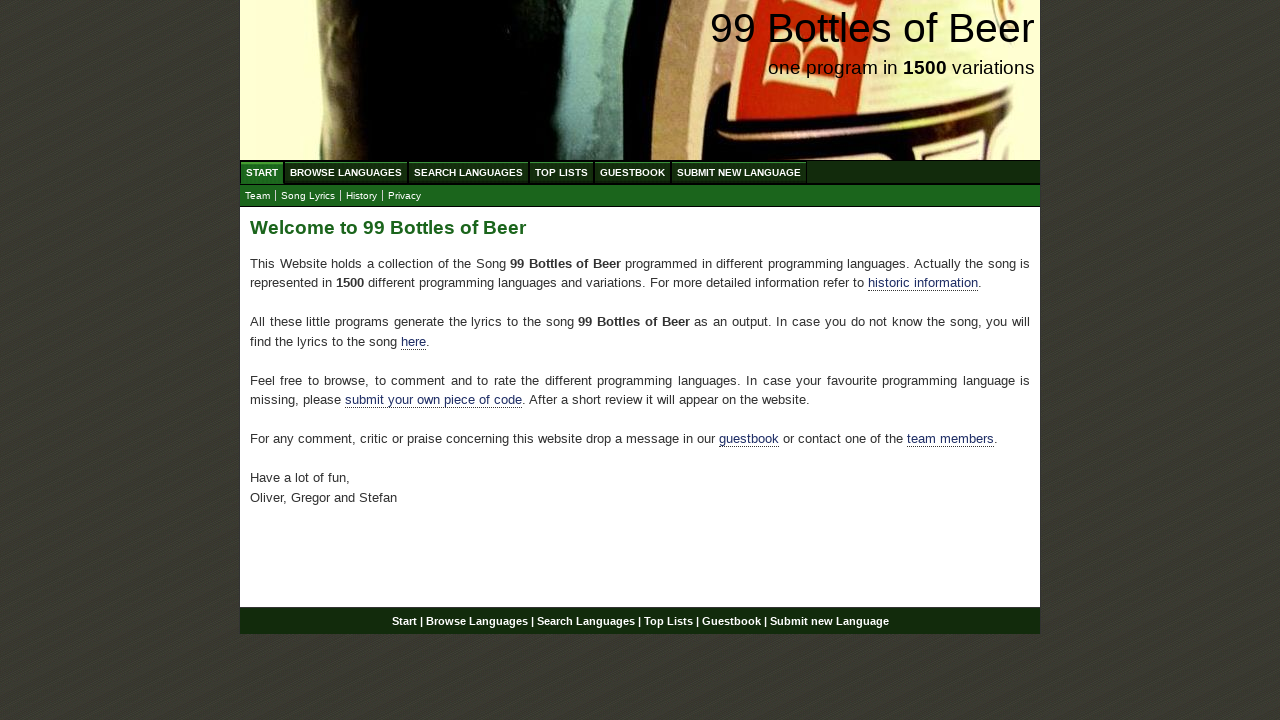

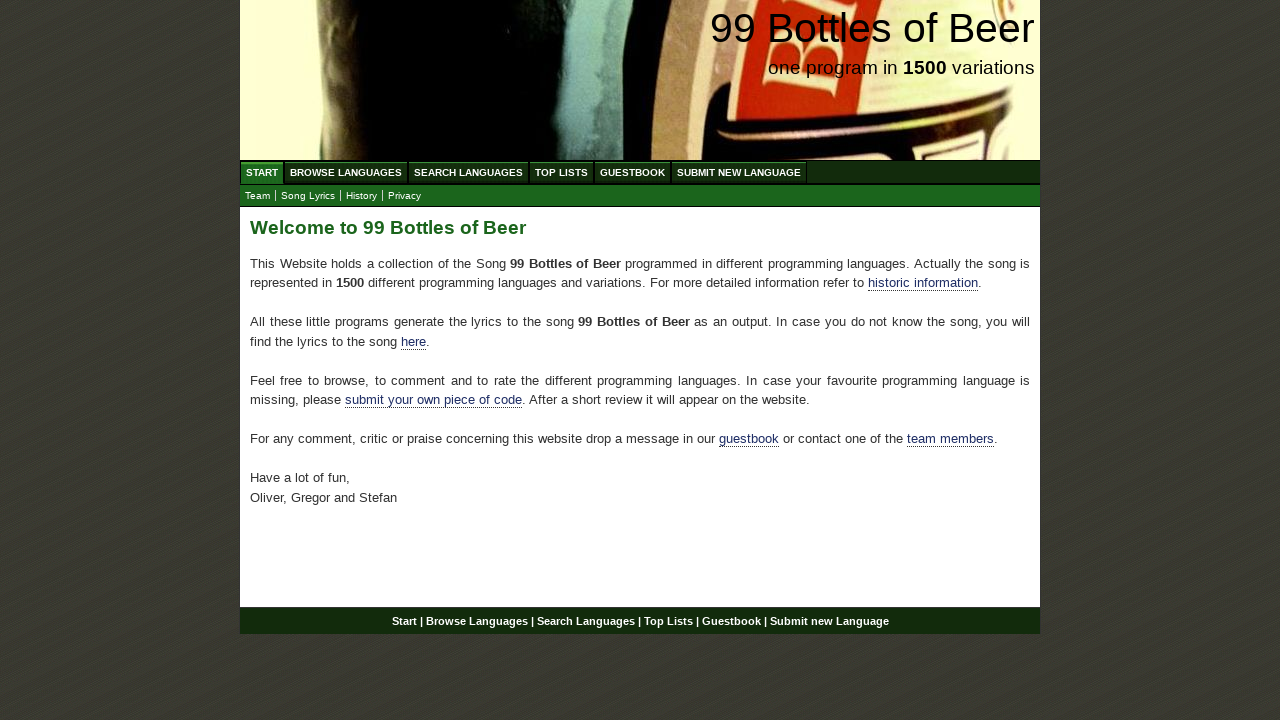